Tests BMI calculator error handling when weight field is left blank while height is provided

Starting URL: https://vagdevimahendrada.github.io/BMICalculator/

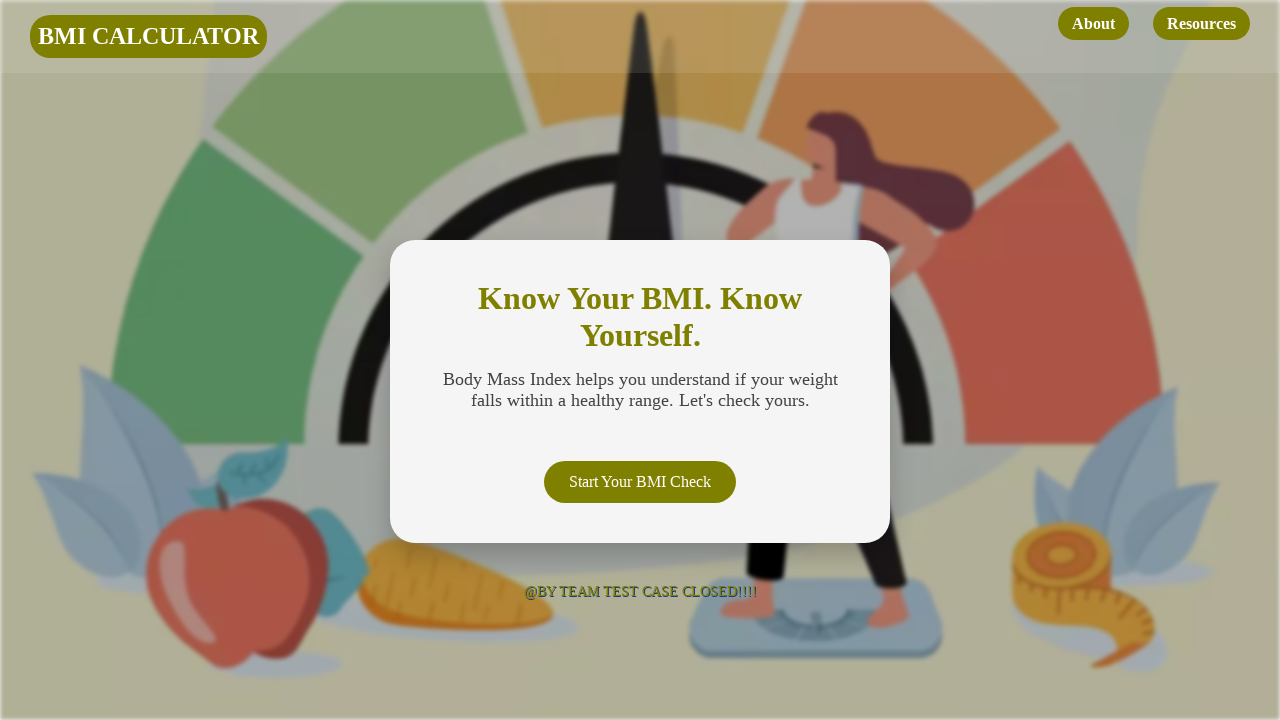

Clicked initial button to start BMI calculator at (640, 482) on button
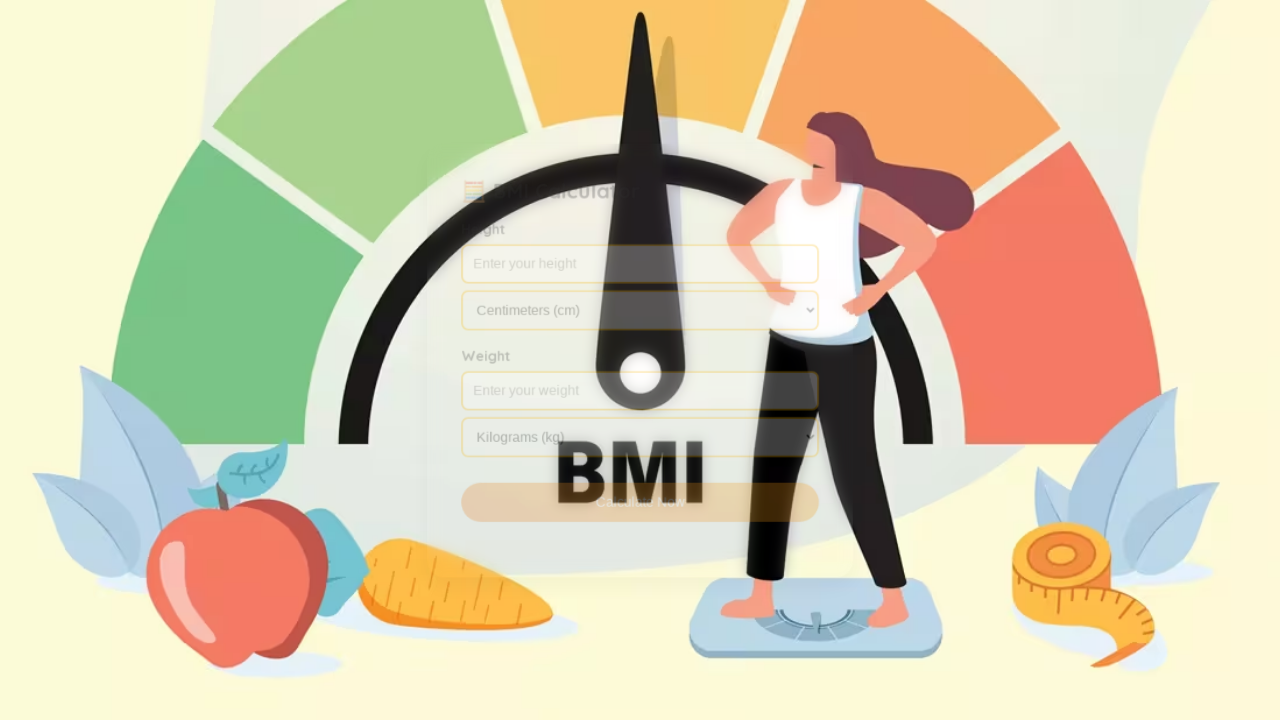

Filled height field with value 170 on input[placeholder*='height' i], input[name*='height' i], #height
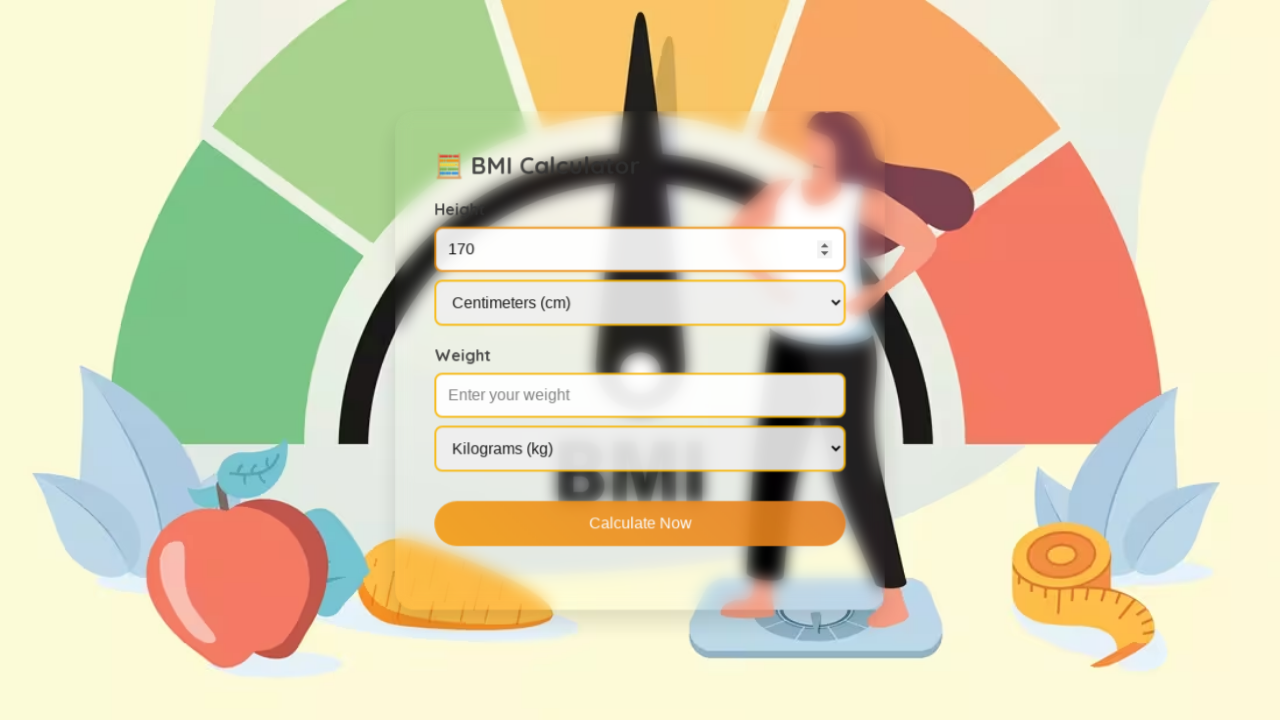

Selected 'cm' as height metric from dropdown on select >> nth=0
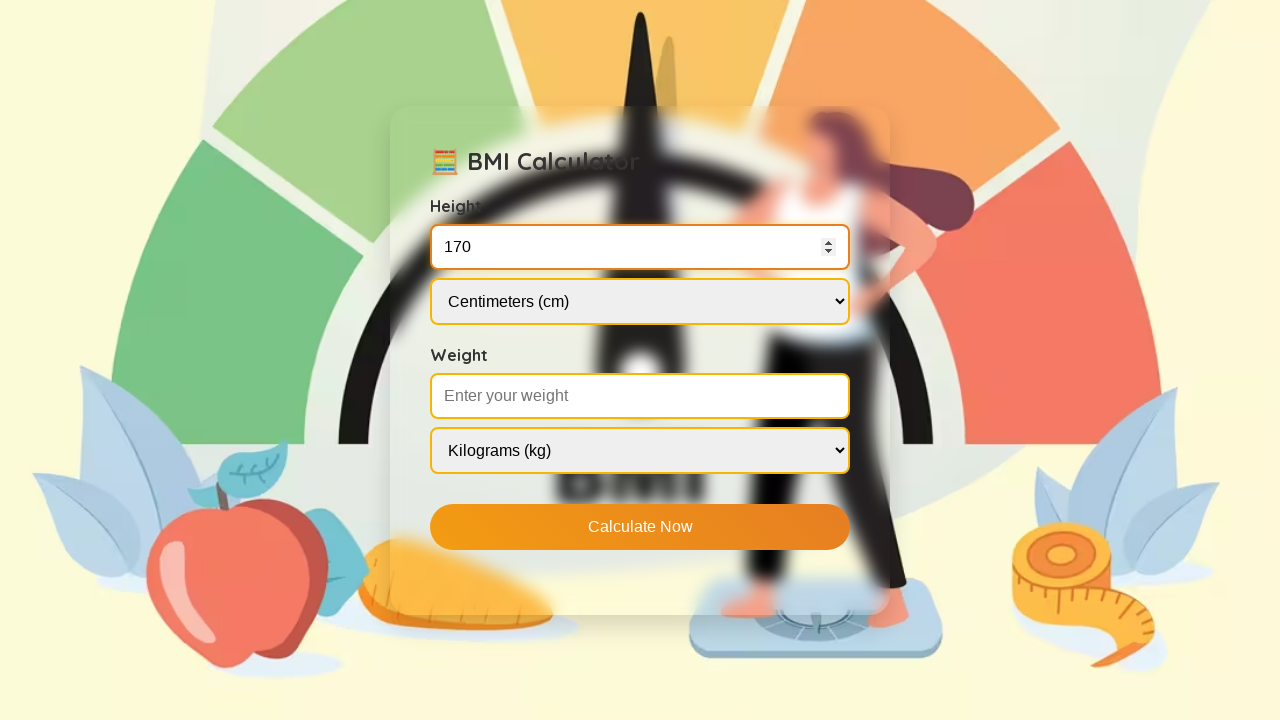

Clicked submit/calculate button without entering weight at (640, 526) on button[type='submit'], input[type='submit'], button:has-text('Calculate'), butto
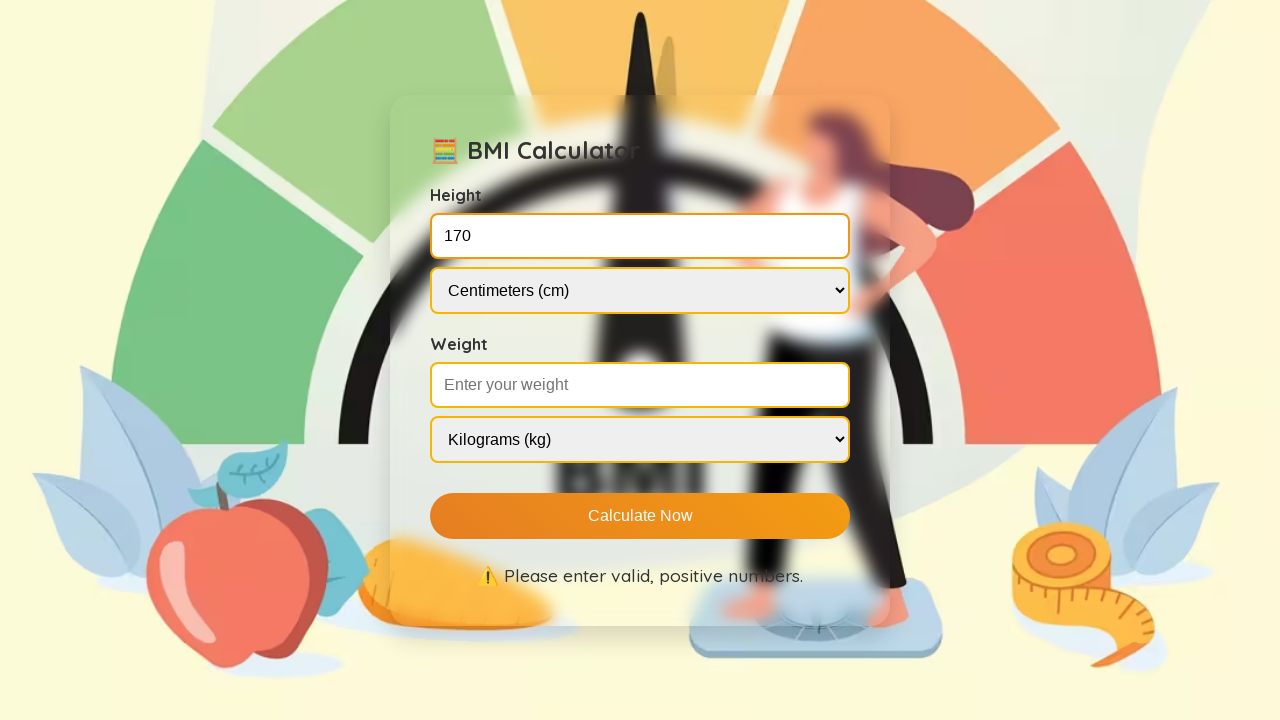

Waited for error message to appear after submitting with blank weight
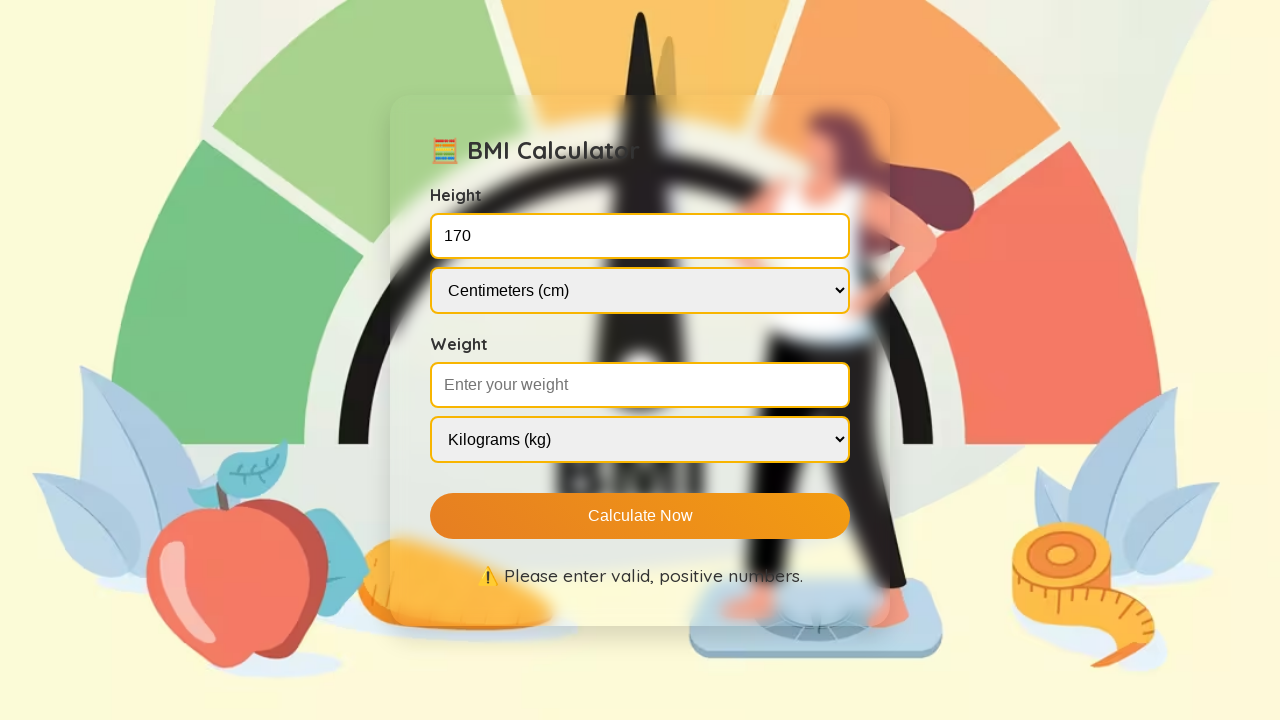

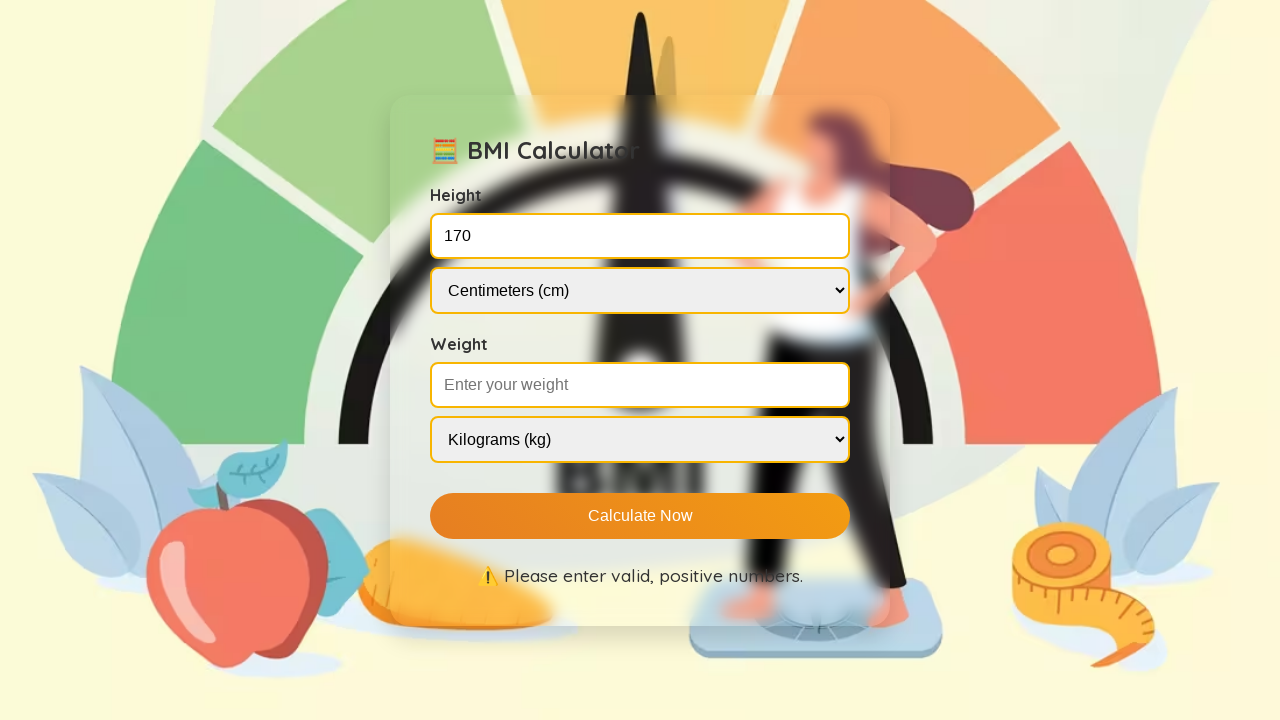